Tests removing a product from the cart by navigating to catalog, adding a product, going to cart, and clicking the remove button

Starting URL: http://intershop5.skillbox.ru/

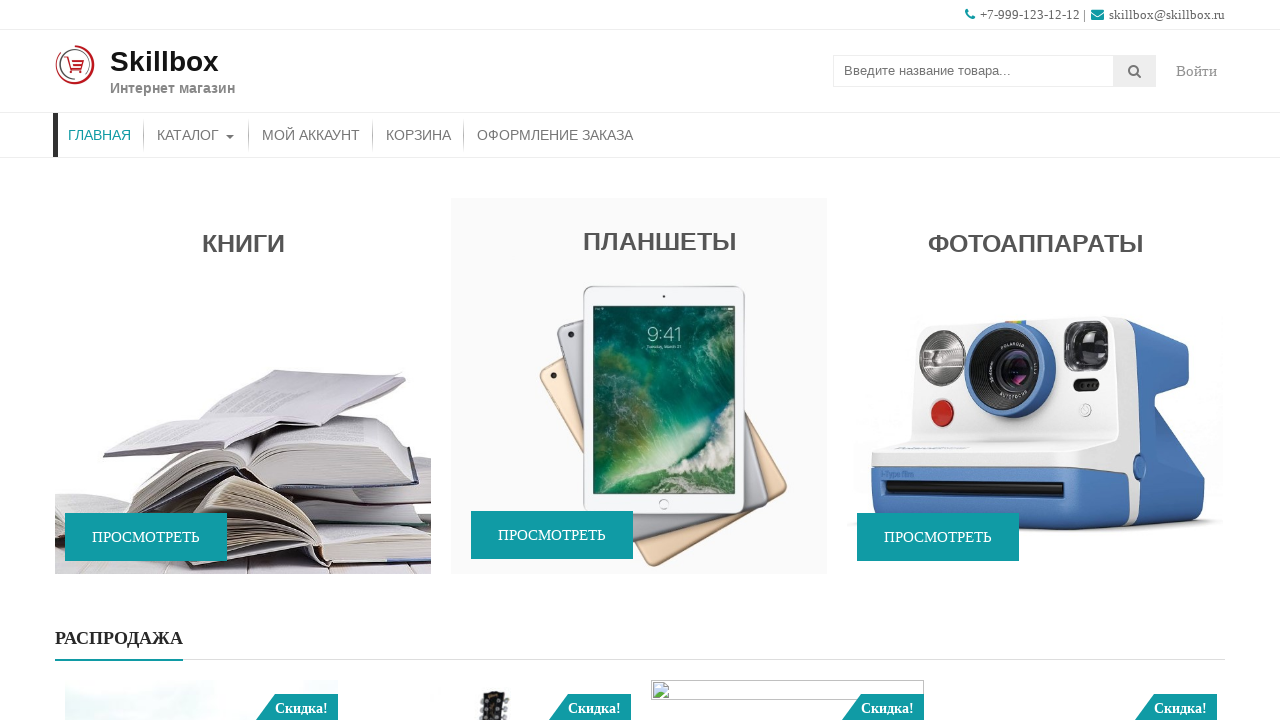

Clicked on Catalog menu item at (196, 135) on xpath=//*[contains(@class, 'store-menu')]//*[.='Каталог']
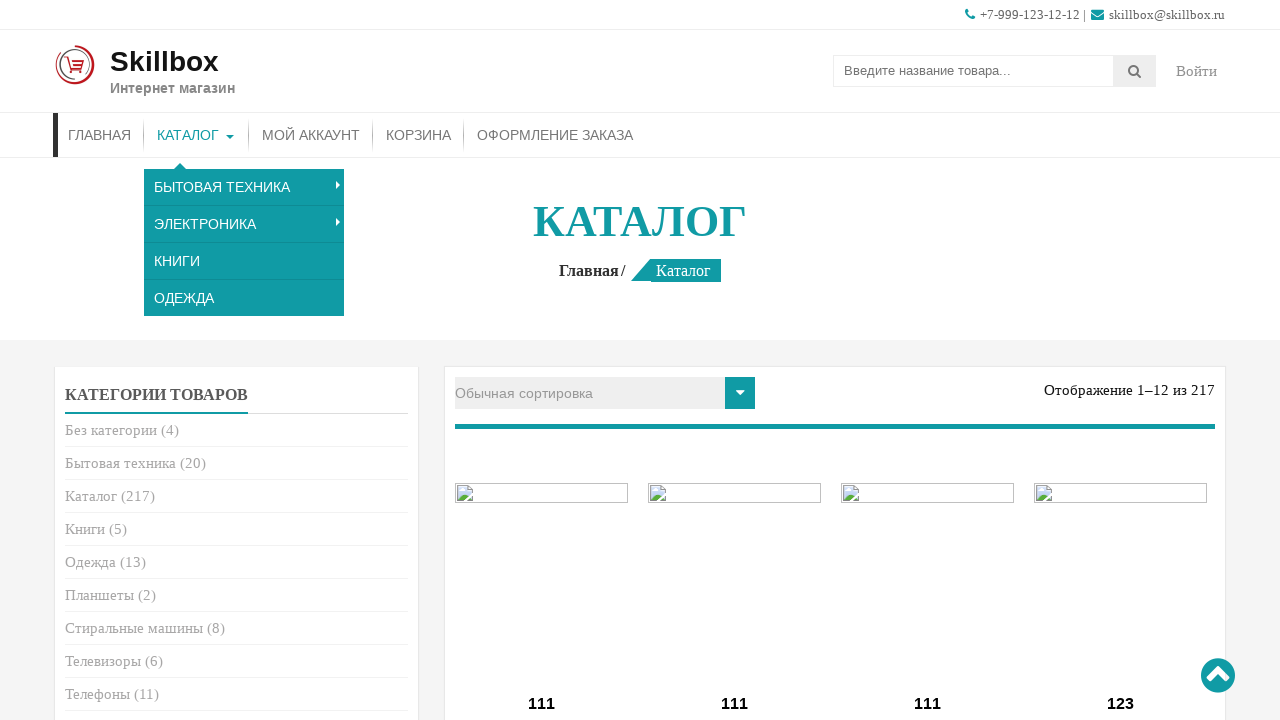

Clicked Add to Cart button for first product at (542, 361) on (//*[.= 'В корзину'])[1]
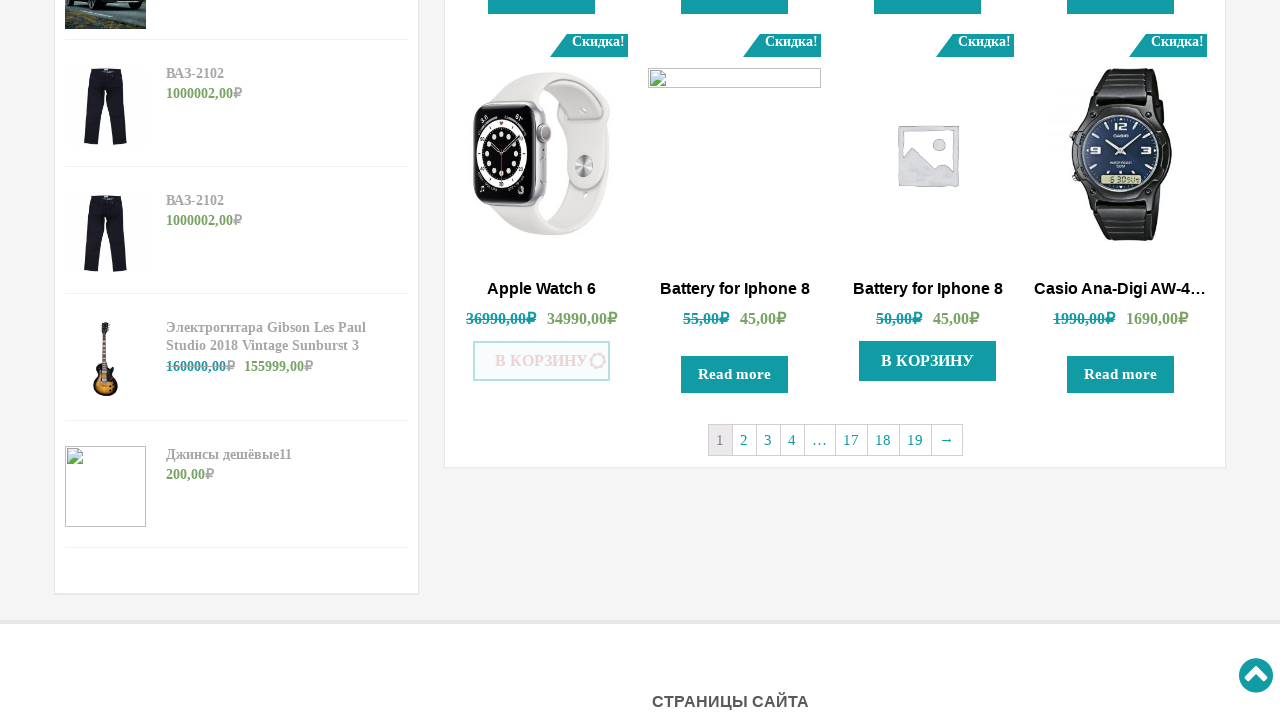

Clicked More Details button to navigate to cart at (542, 361) on xpath=//*[.= 'Подробнее']
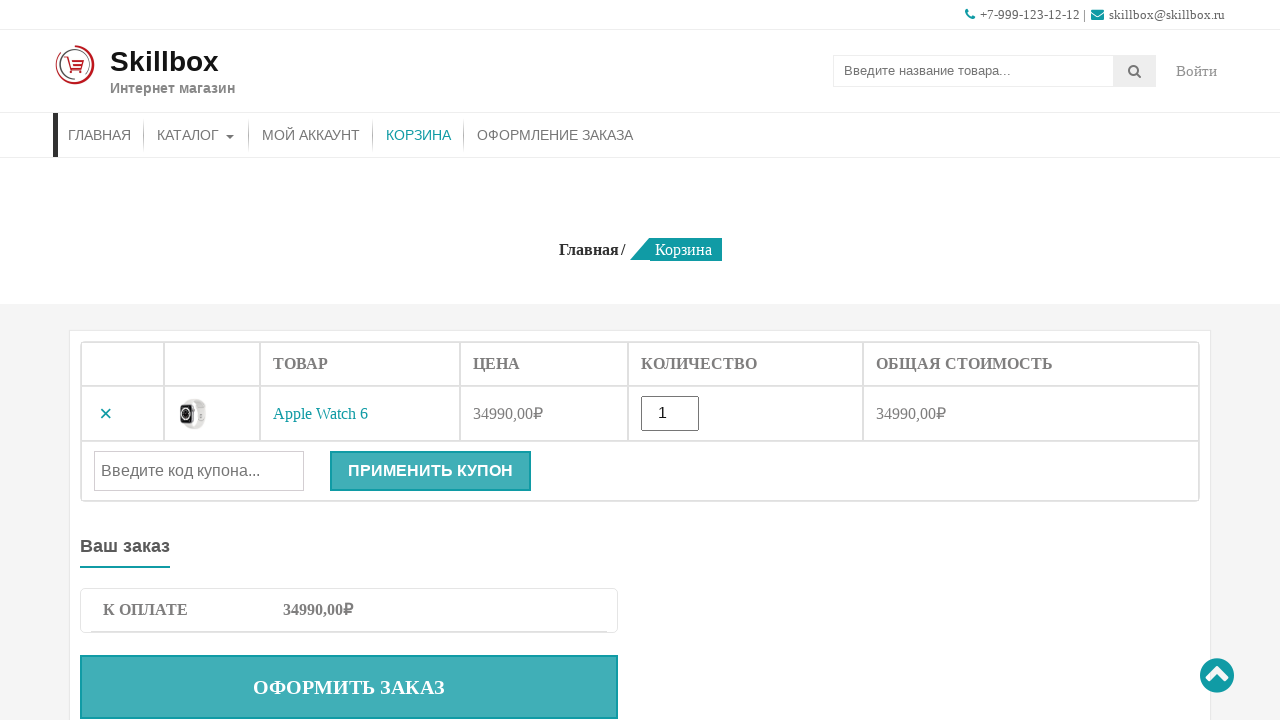

Clicked remove button to delete product from cart at (106, 414) on .remove
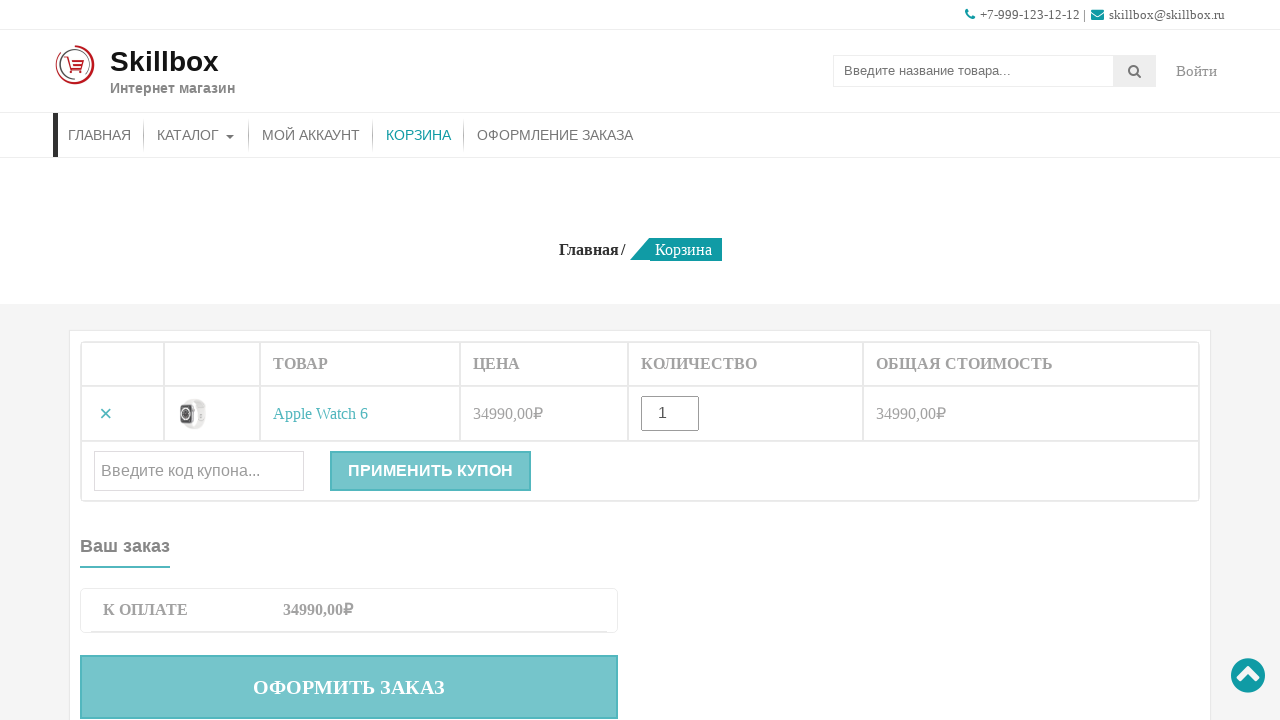

Verified cart item element is displayed after removal
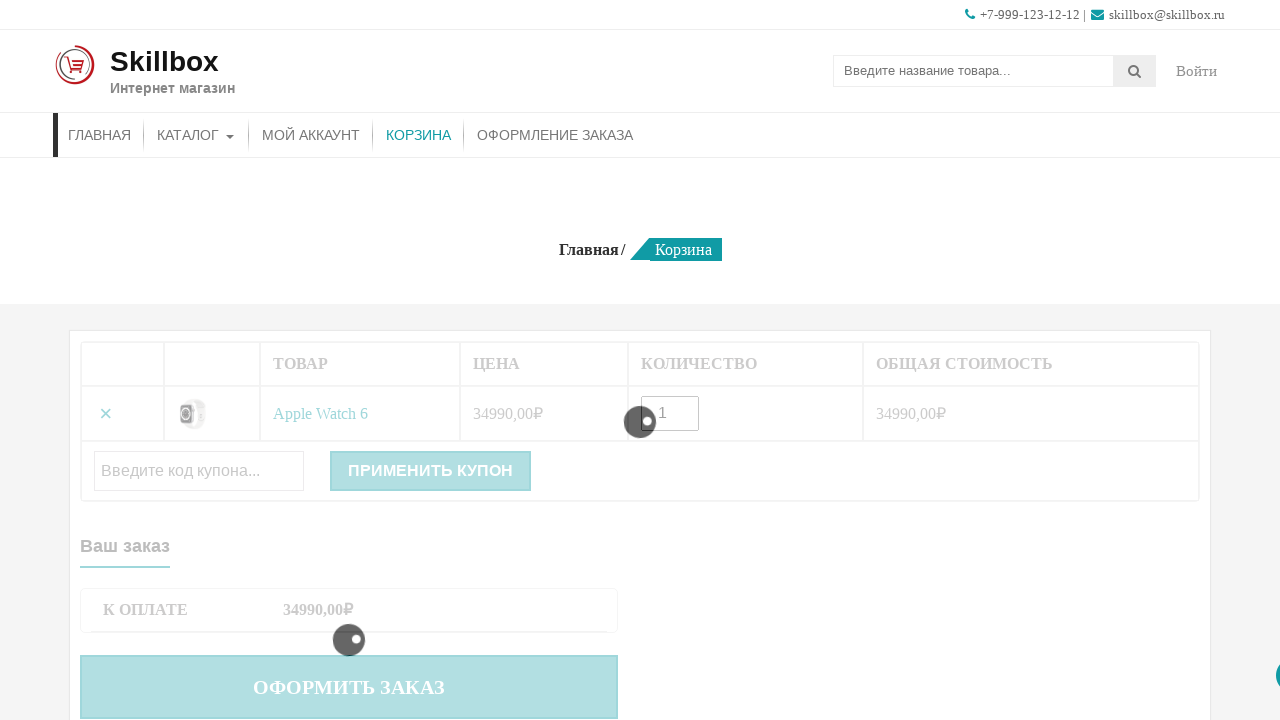

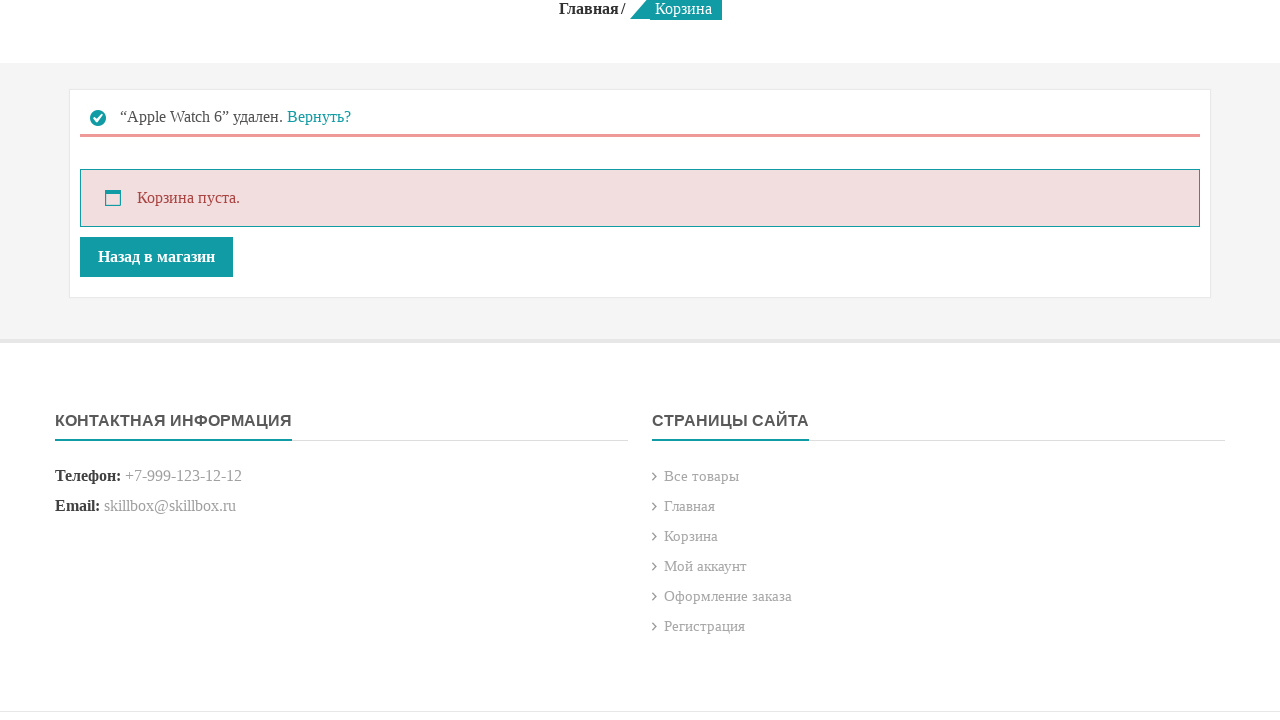